Tests adding a new todo item to a todo list application by entering text and verifying it appears in the list

Starting URL: https://lambdatest.github.io/sample-todo-app/

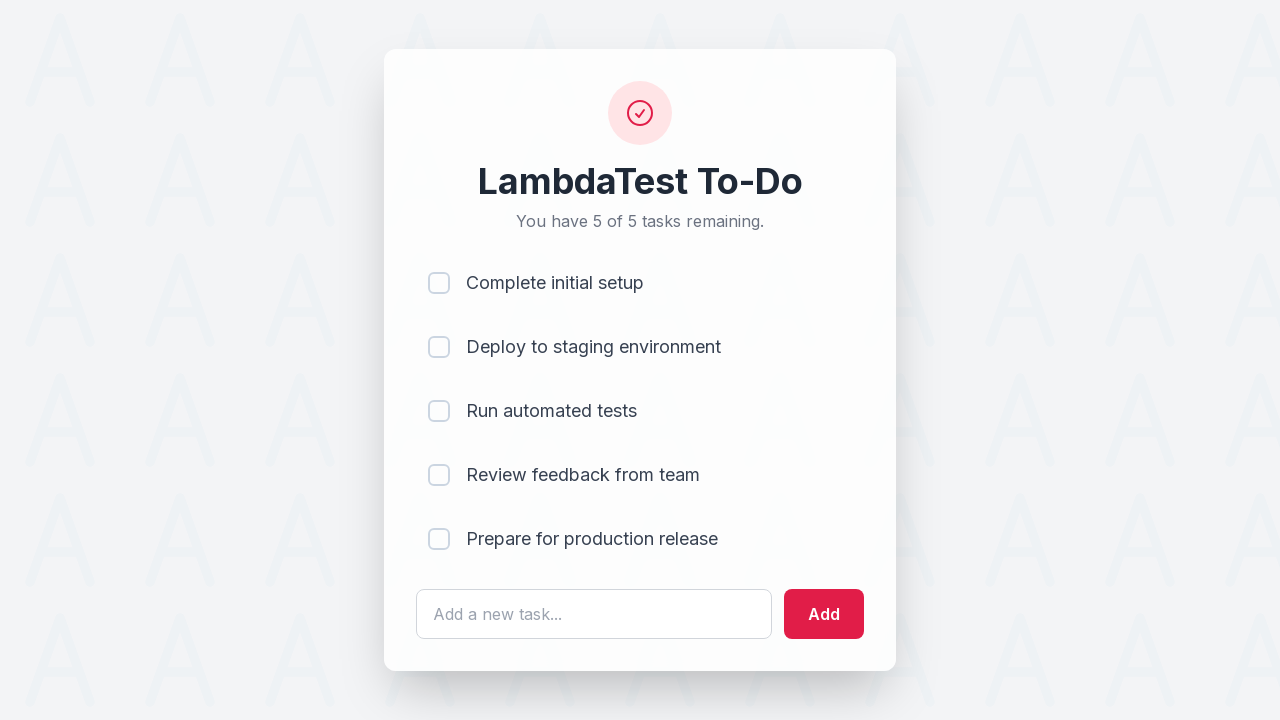

Filled todo input field with 'Learn Playwright automation' on #sampletodotext
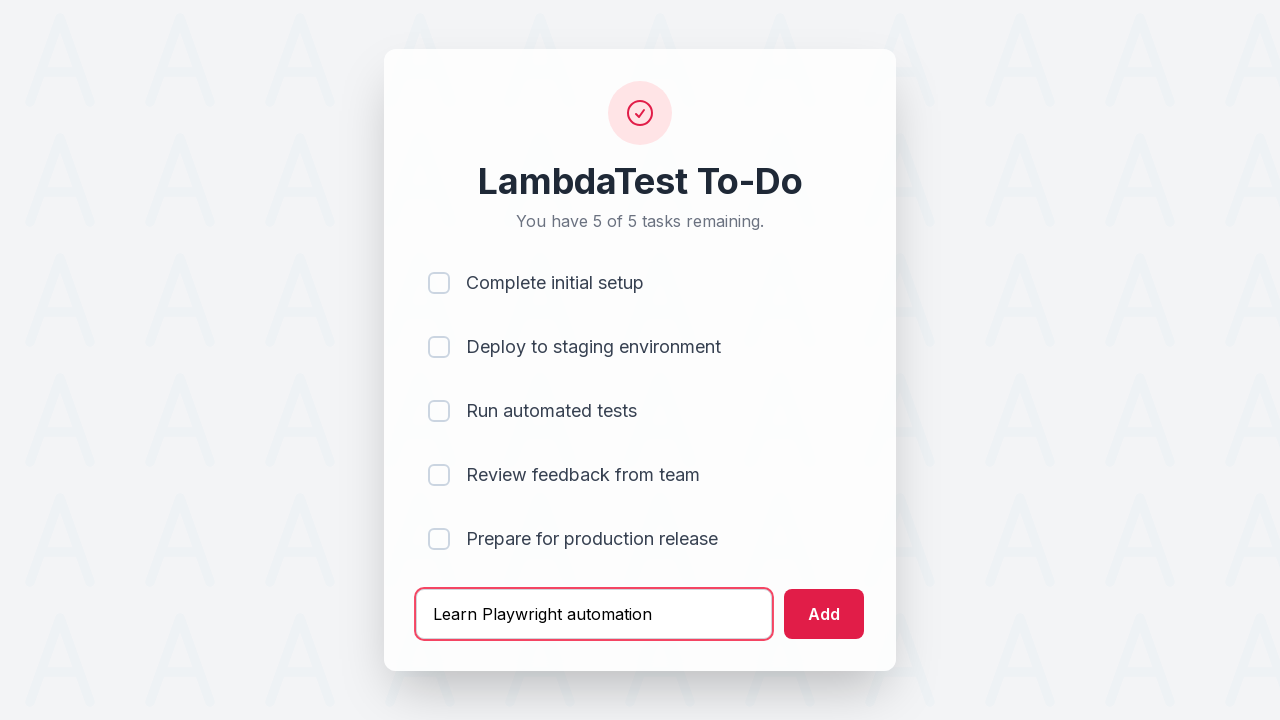

Pressed Enter to add the todo item
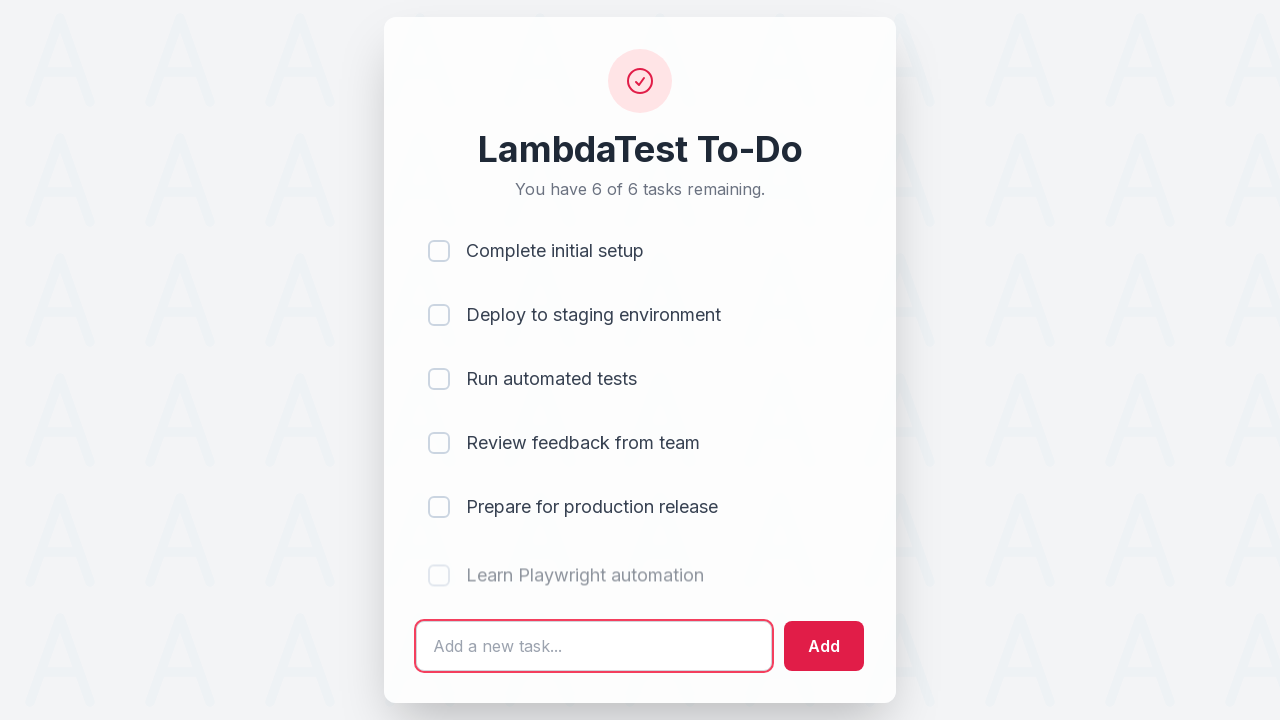

New todo item appeared in the list
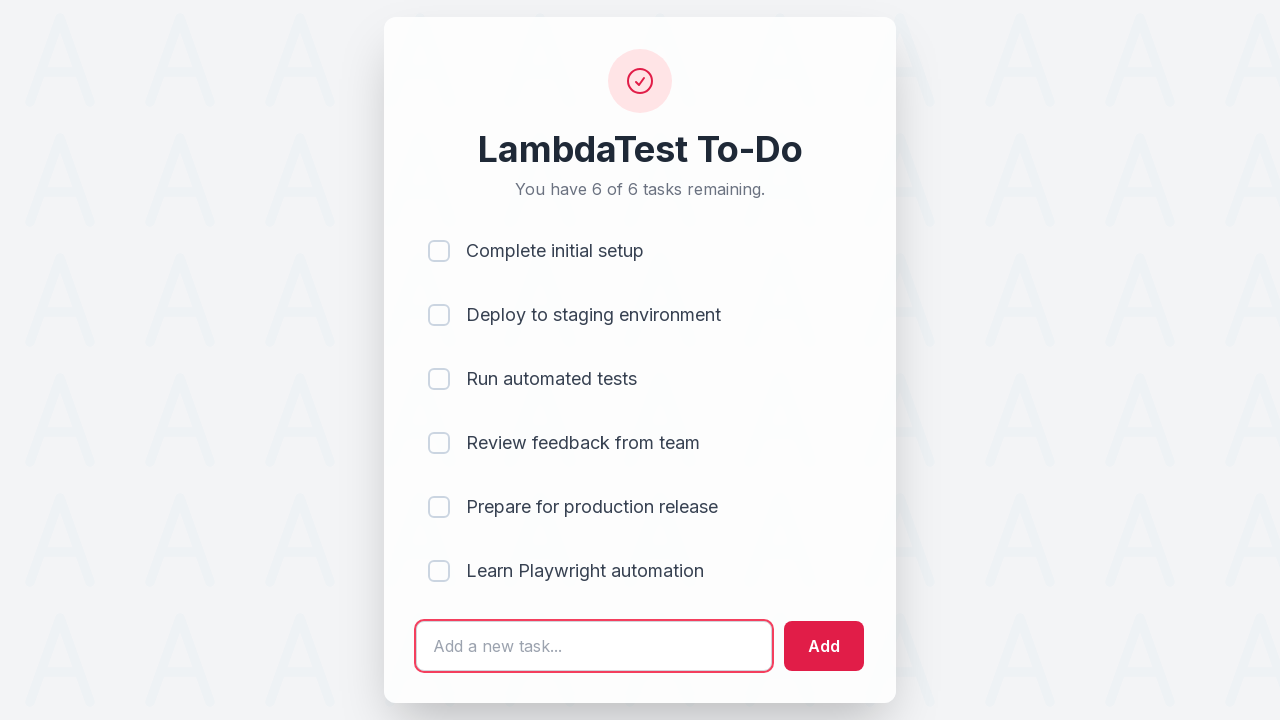

Retrieved text of last todo item: '
                        
                        
                            Learn Playwright automation
                        
                    '
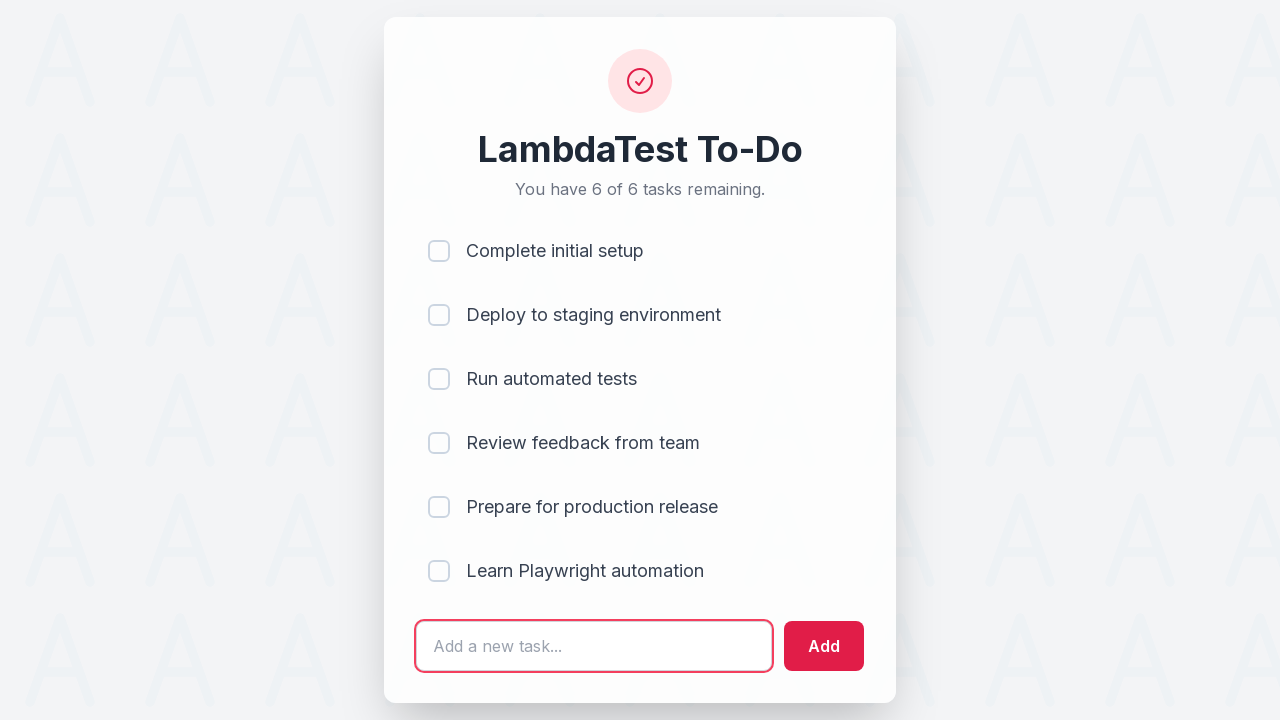

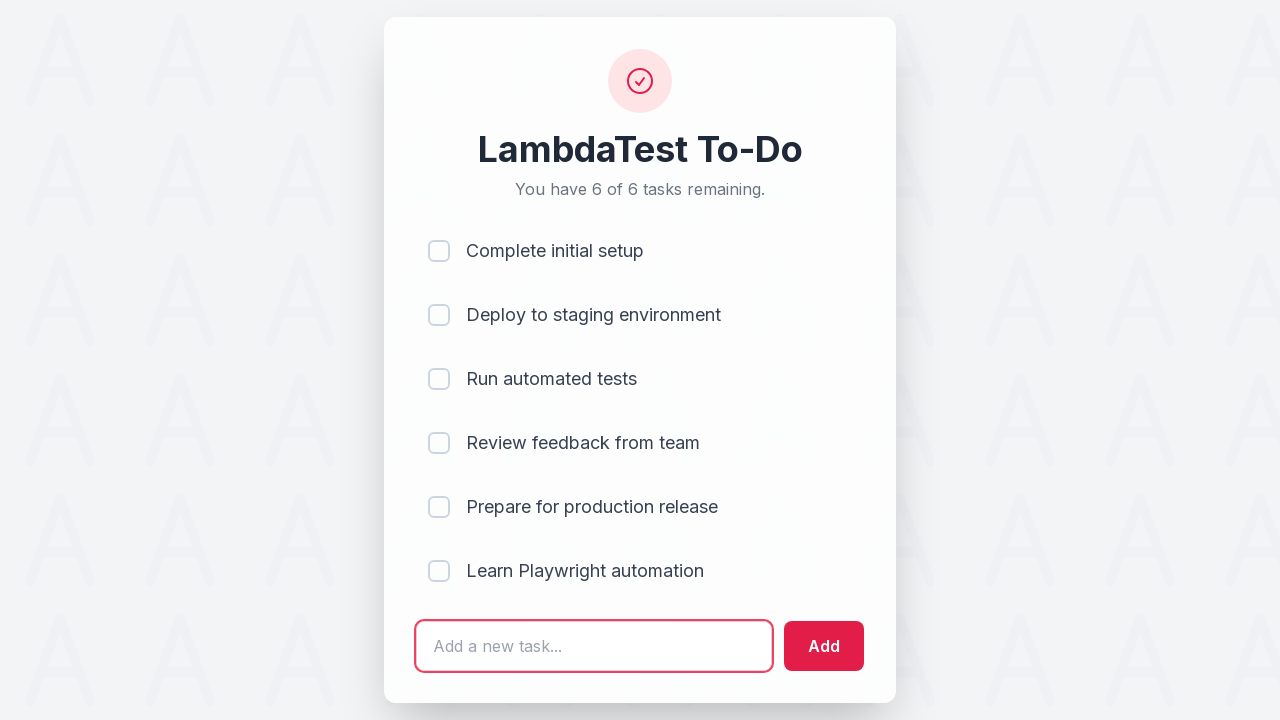